Tests browser navigation functionality by clicking a header logo/link, then using back, forward, and refresh navigation commands to verify browser history navigation works correctly.

Starting URL: https://www.tutorialspoint.com/selenium/practice/selenium_automation_practice.php

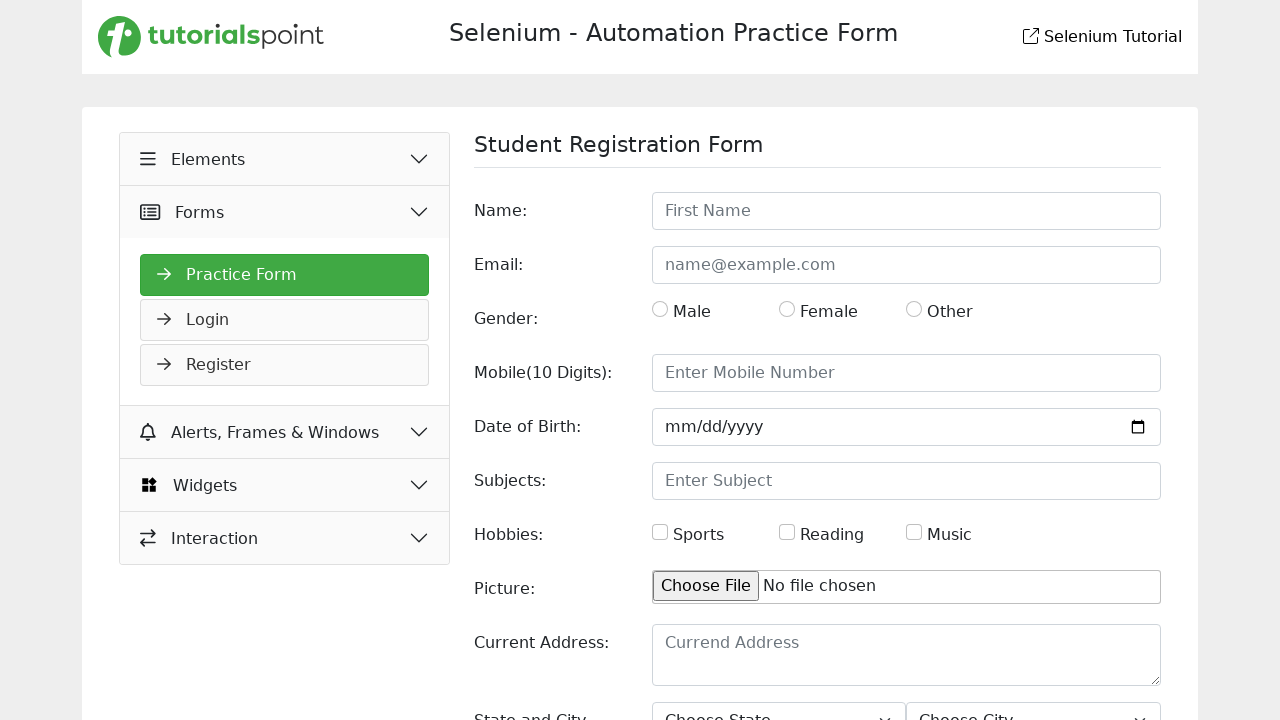

Clicked on header logo/link to navigate at (211, 37) on header div:first-child a:first-child svg
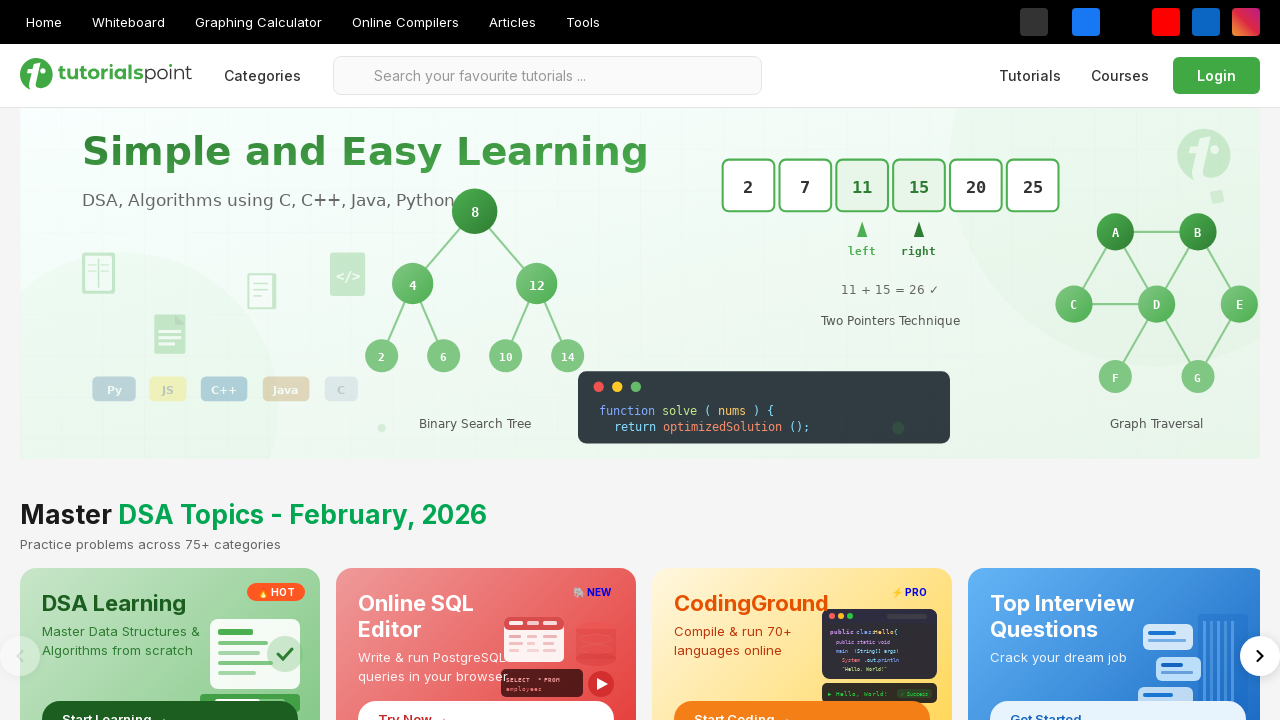

Waited for page to fully load after clicking header logo
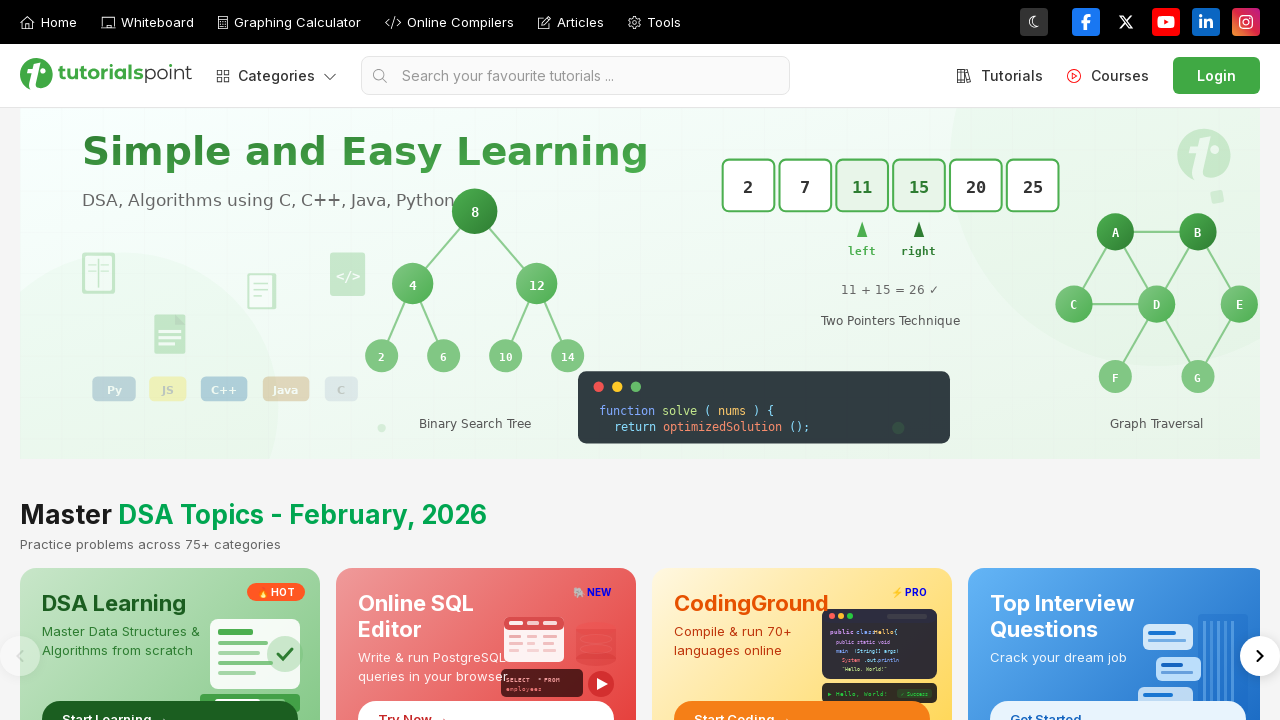

Navigated back using browser back button
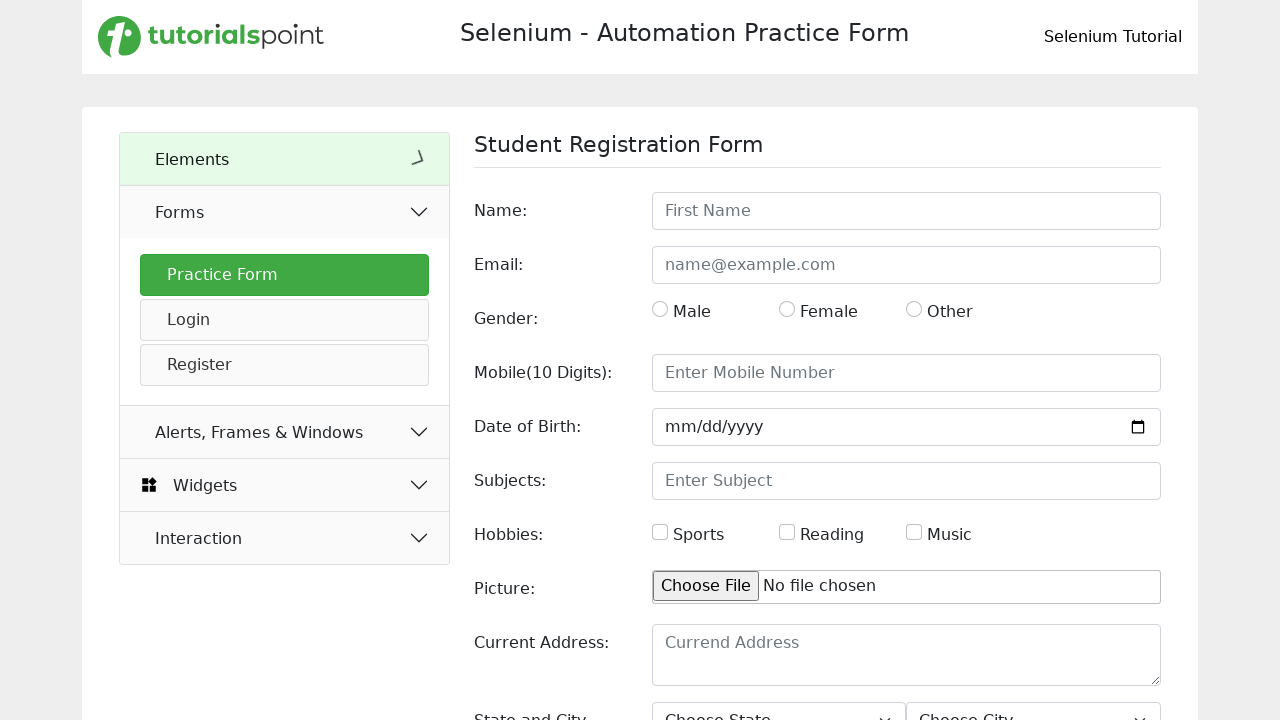

Waited for page to fully load after navigating back
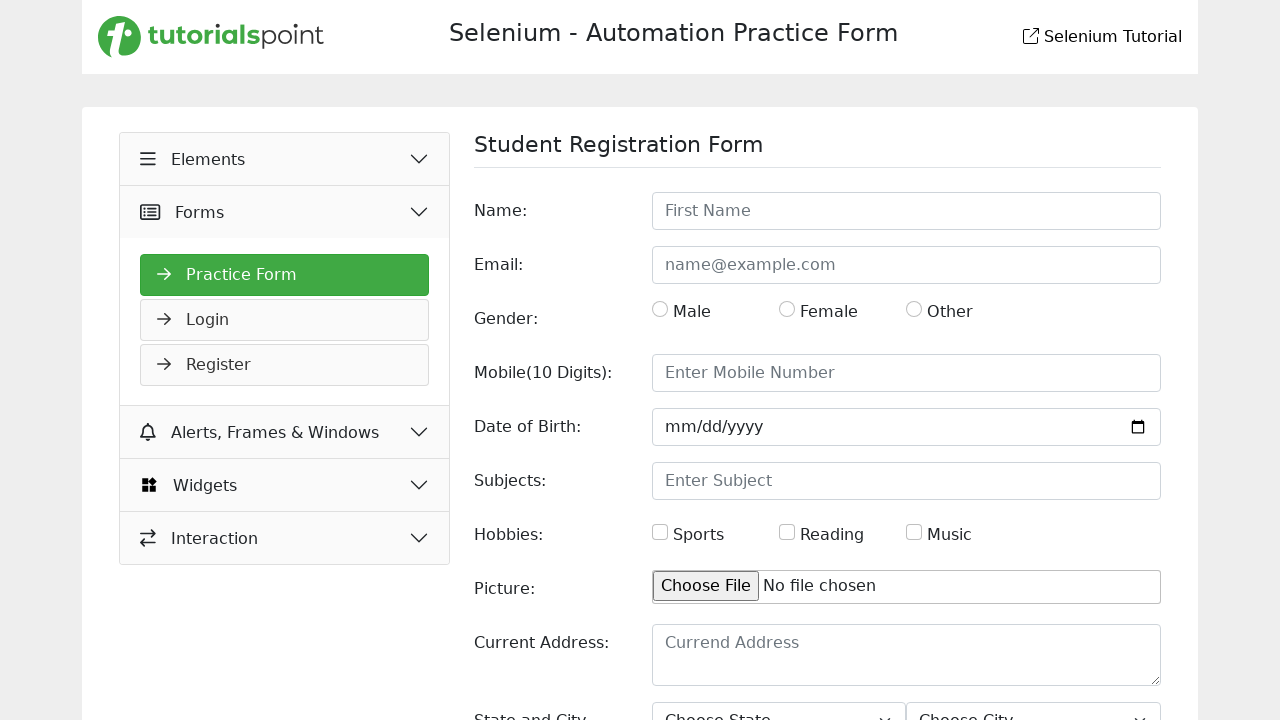

Navigated forward using browser forward button
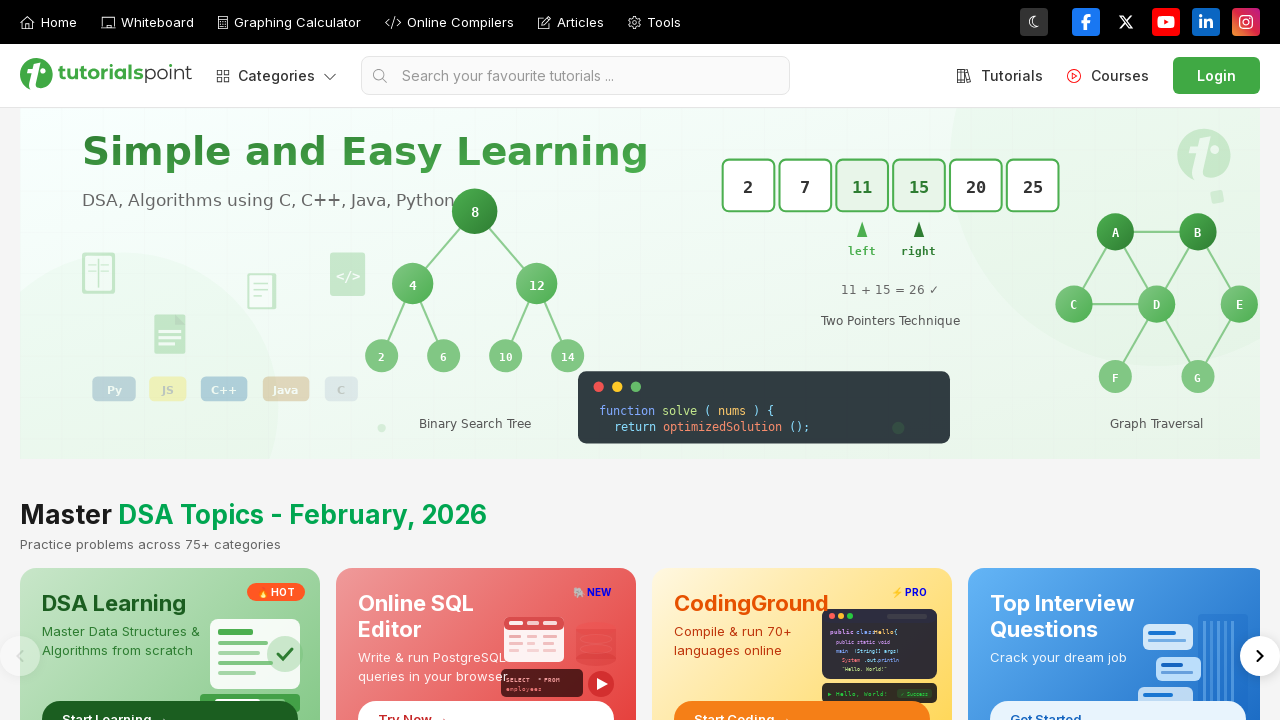

Waited for page to fully load after navigating forward
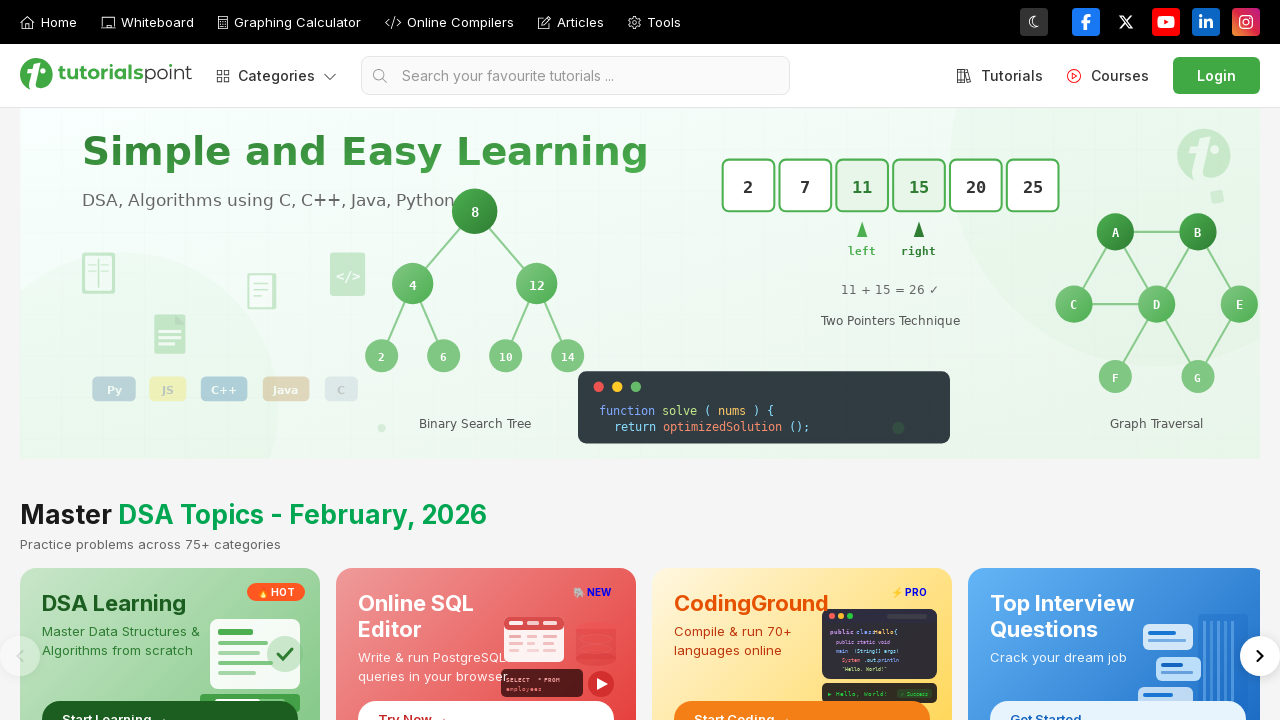

Refreshed the current page
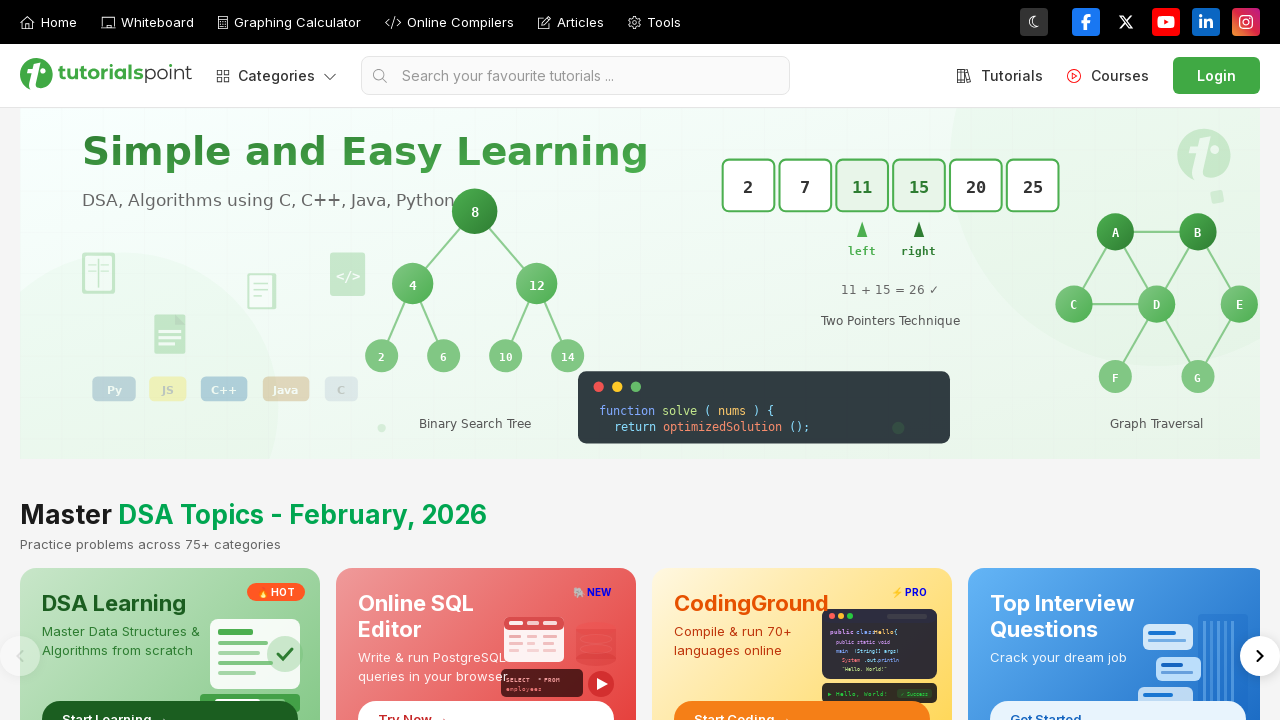

Waited for page to fully load after refresh
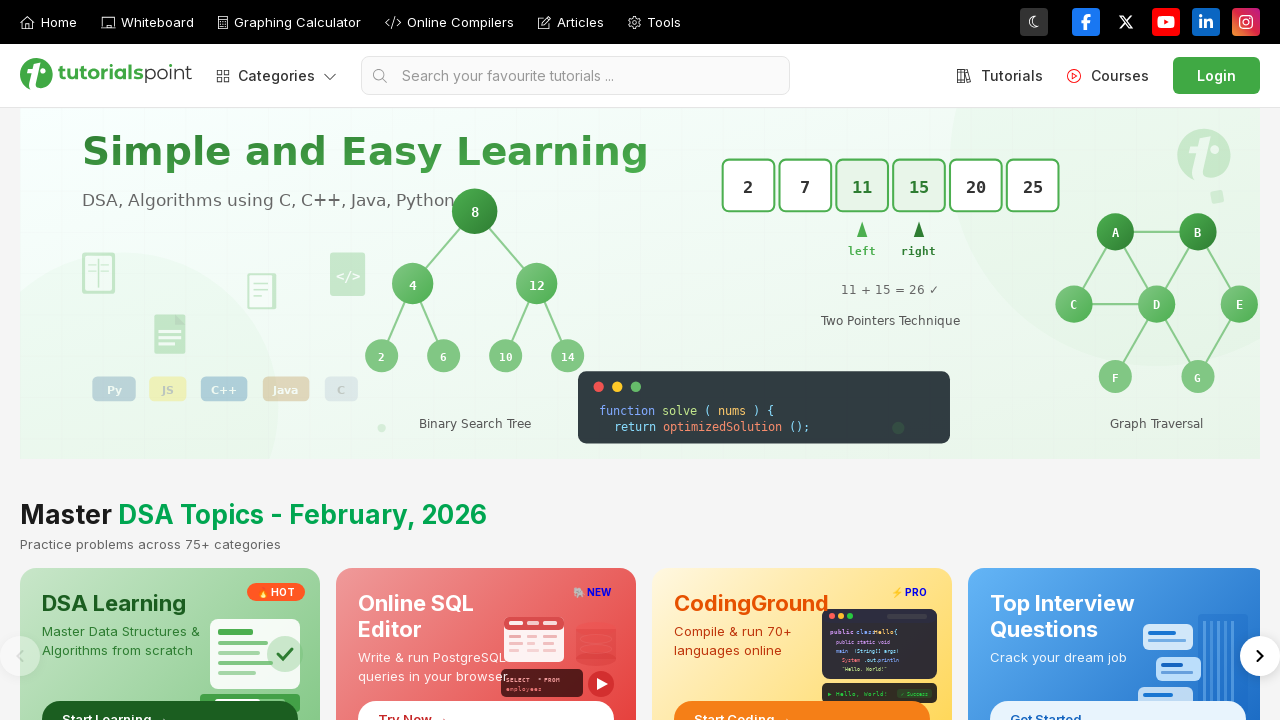

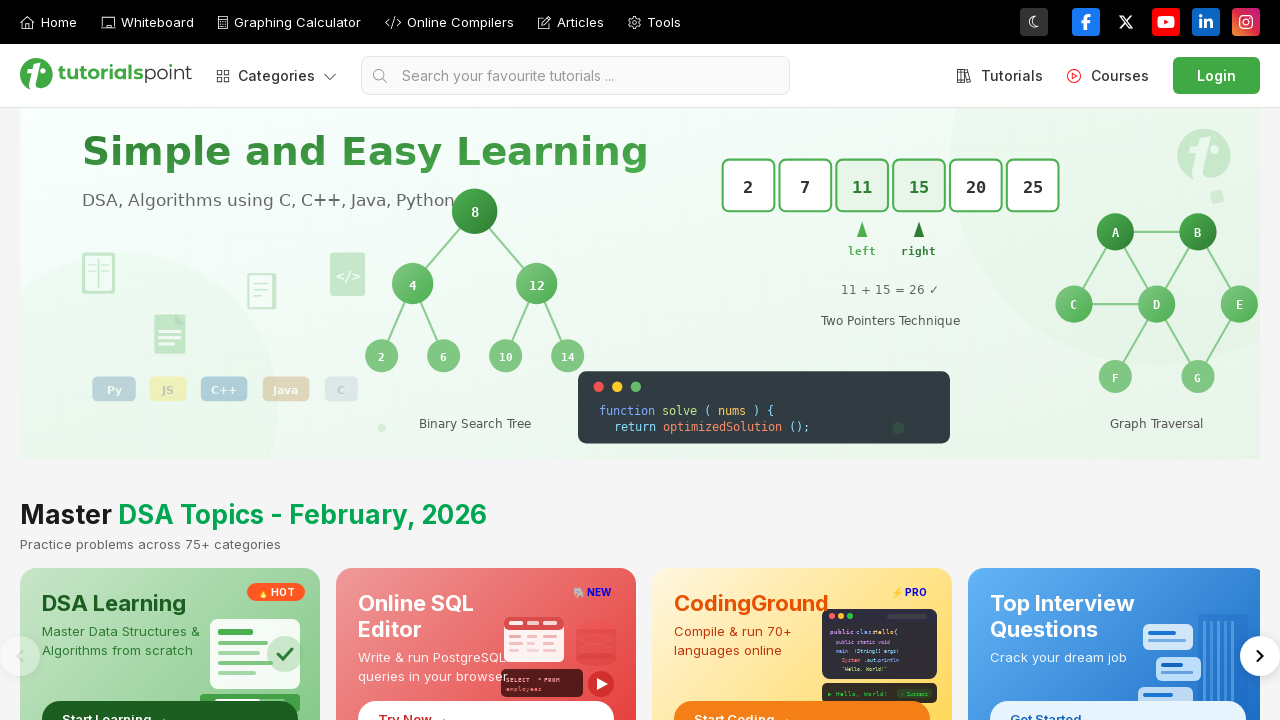